Performs nested mouseover on Courses > Oracle Training menus and clicks Oracle SQL Training

Starting URL: http://greenstech.in/selenium-course-content.html

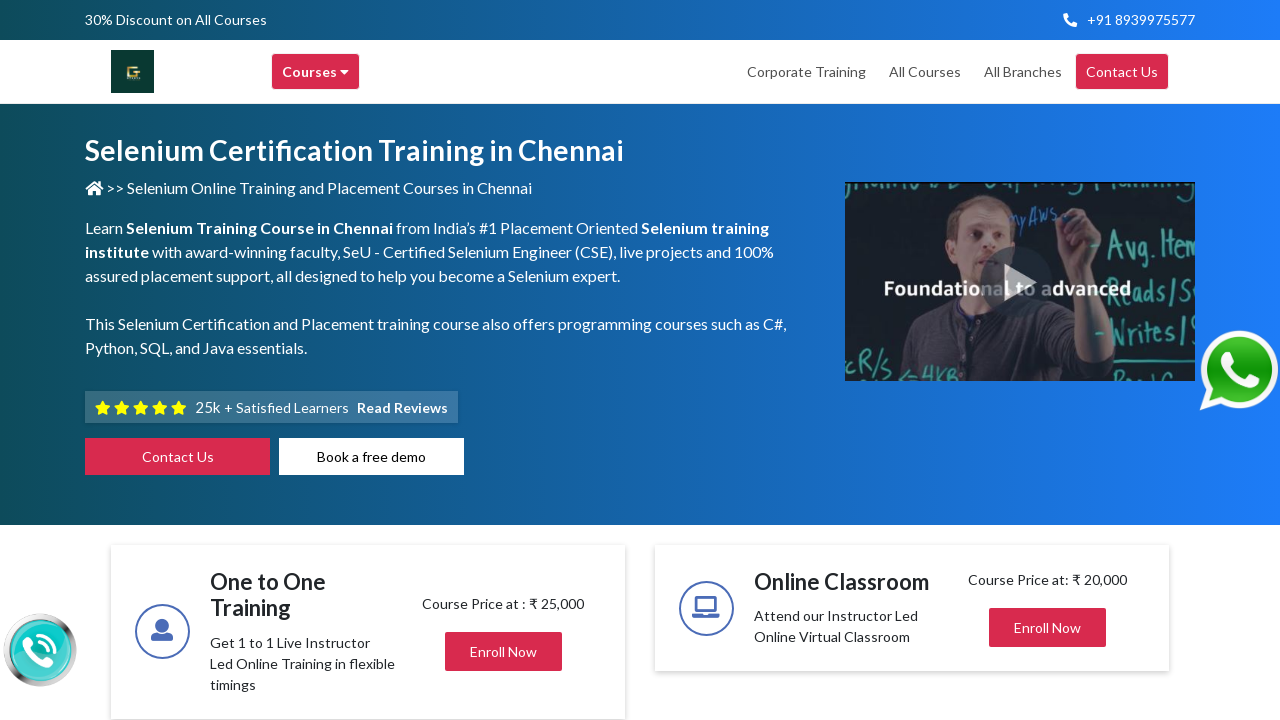

Hovered over Courses menu at (316, 72) on xpath=//div[contains(text(), 'Courses')]
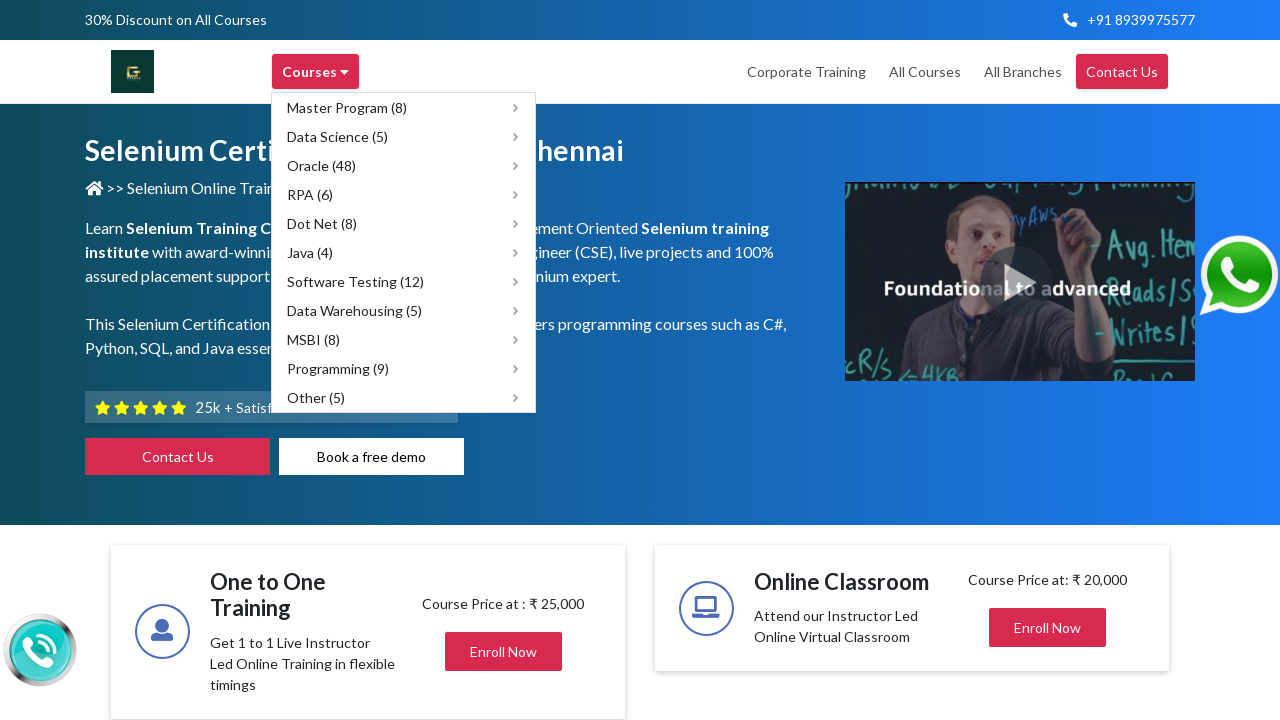

Hovered over Oracle Training submenu at (322, 166) on xpath=//span[text()='Oracle (48)']
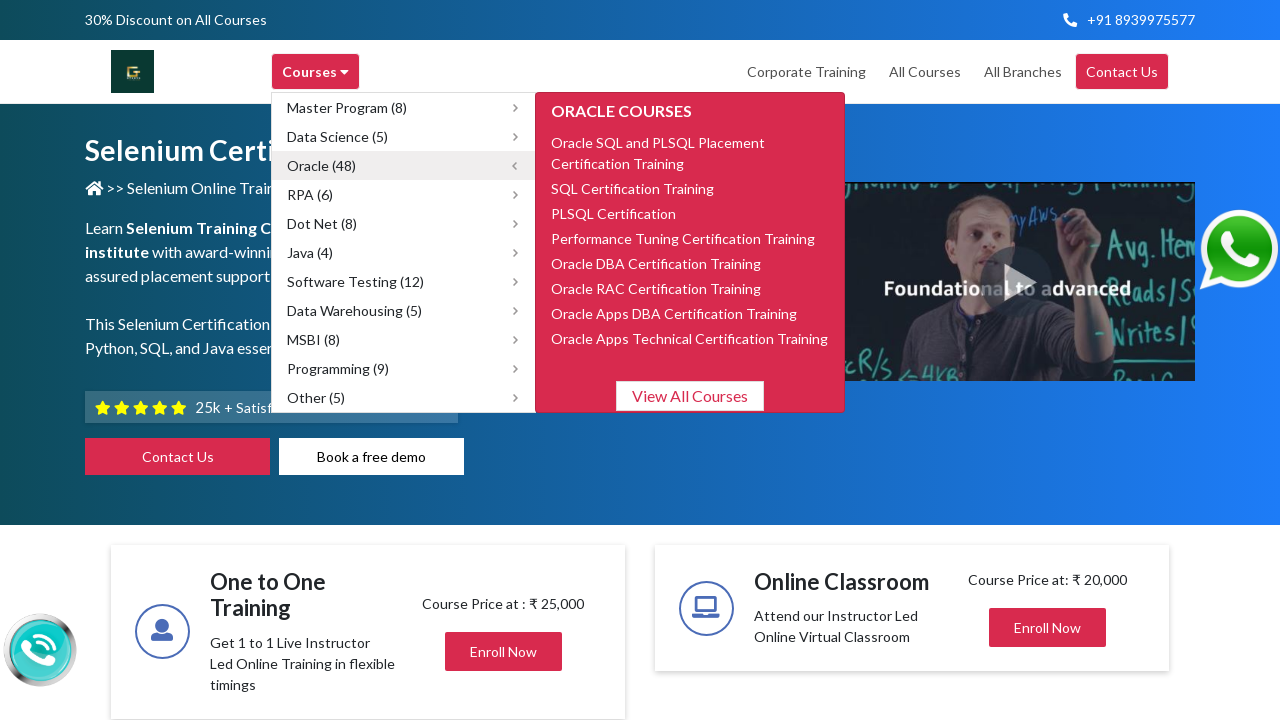

Clicked Oracle SQL and PLSQL Placement Certification Training at (658, 142) on xpath=//span[text()='Oracle SQL and PLSQL Placement Certification Training']
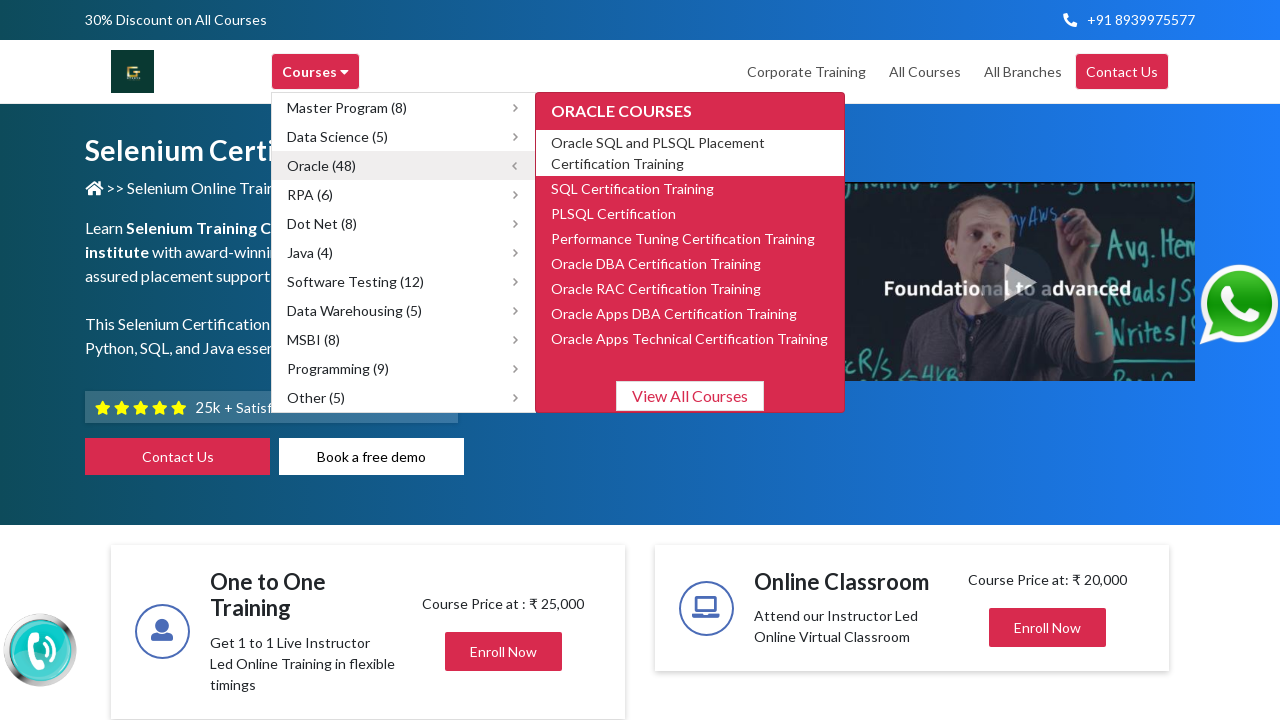

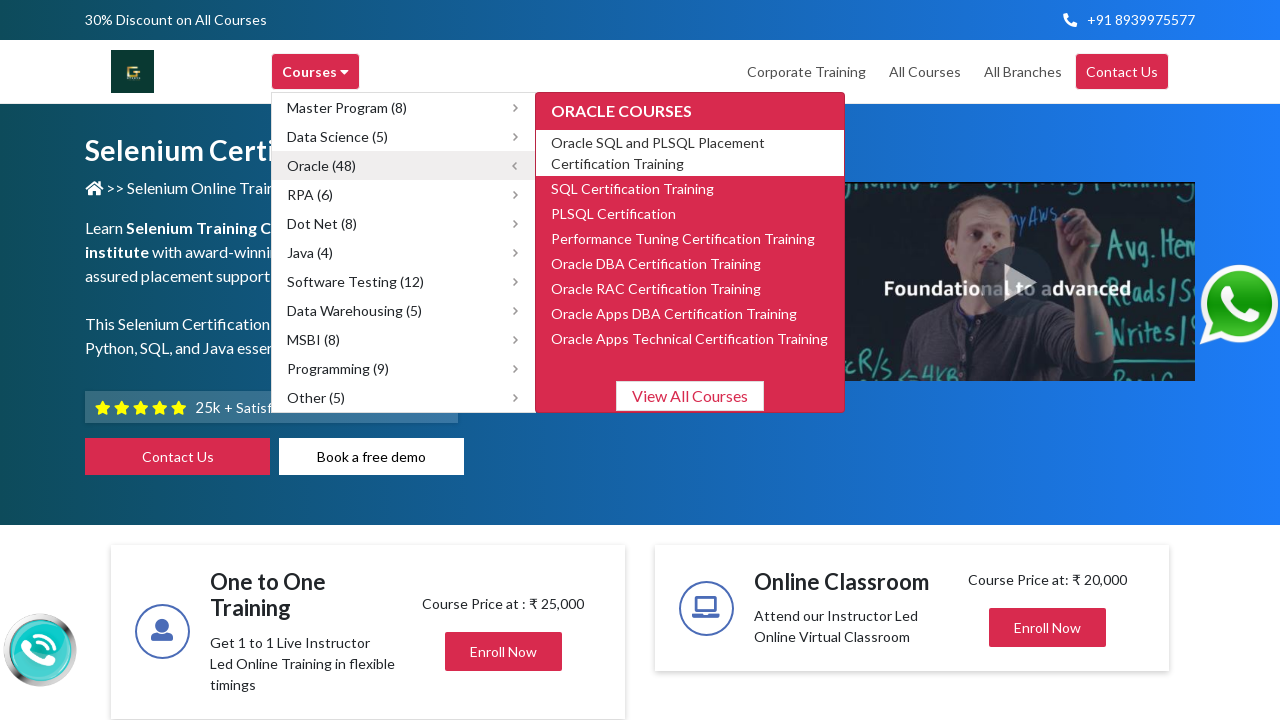